Tests radio button functionality by selecting Option 1 in the Using the Grid form

Starting URL: https://foden-testing-application.vercel.app/pages/iot-dashboard

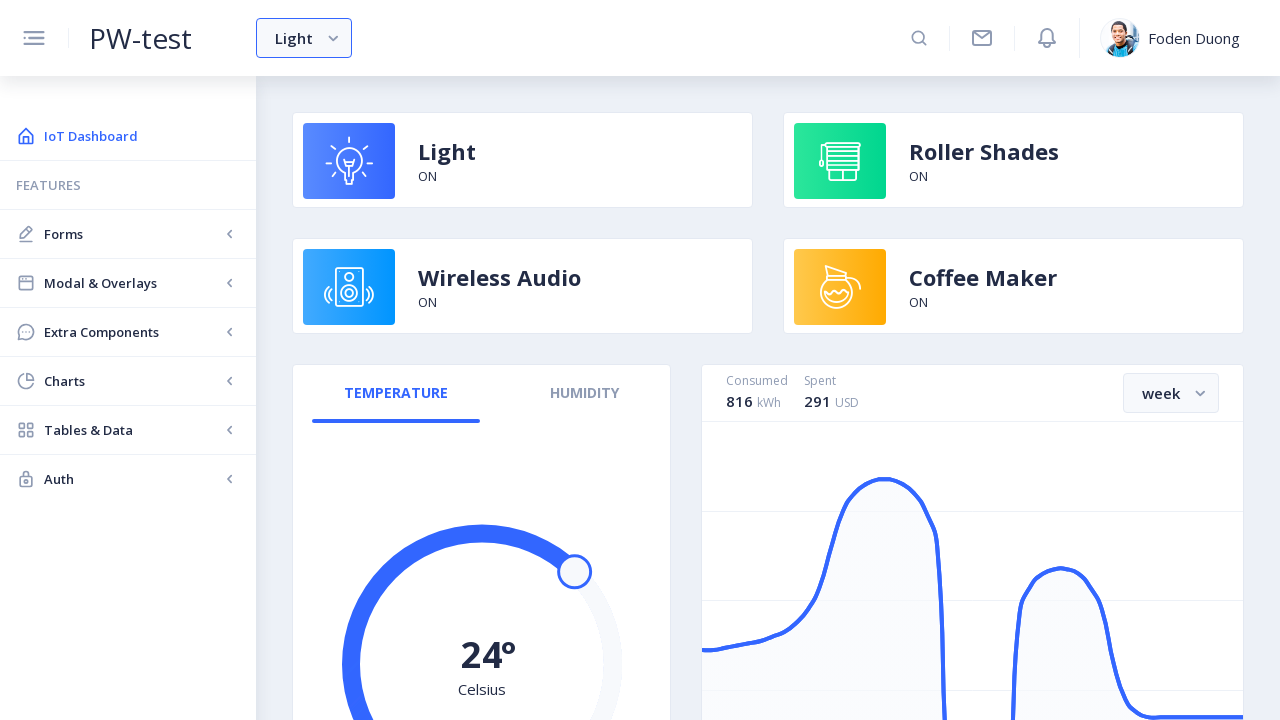

Clicked on Forms menu item at (132, 234) on internal:text="Forms"i
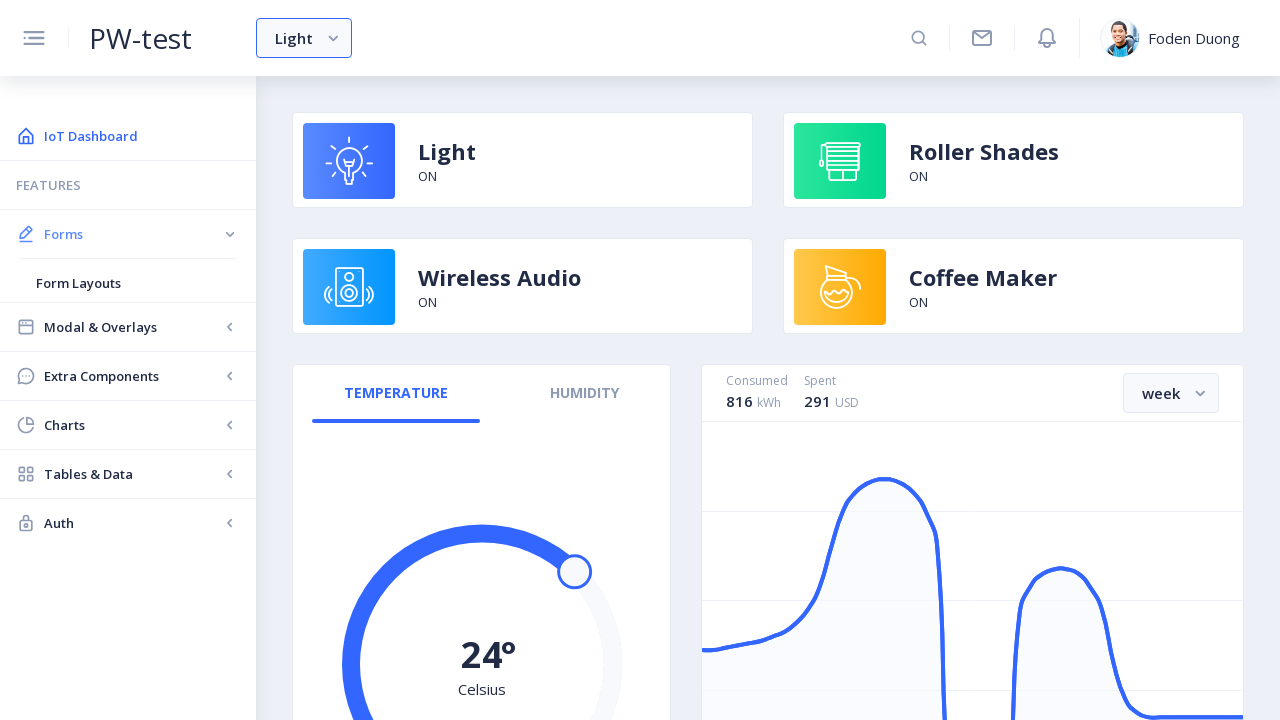

Clicked on Form Layouts option at (128, 283) on internal:text="Form Layouts"i
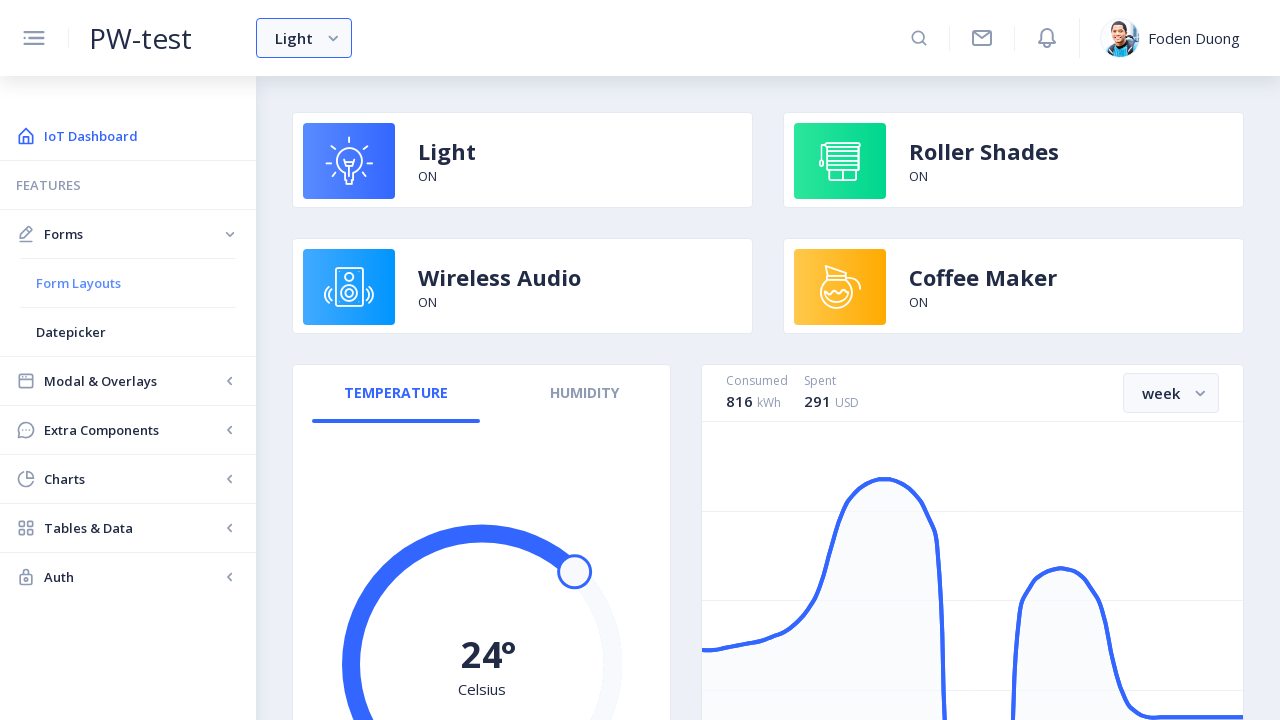

Located the 'Using the Grid' form
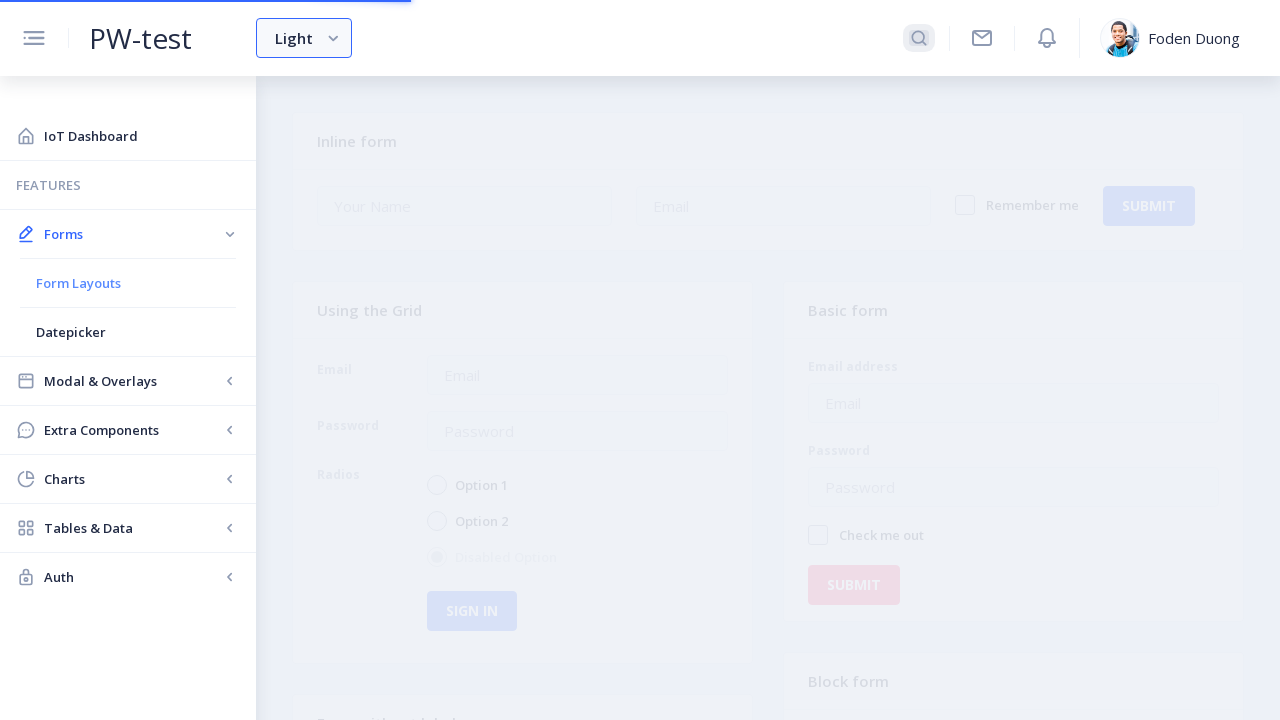

Selected Option 1 radio button in the Using the Grid form at (428, 485) on nb-card >> internal:has-text="Using the Grid"i >> internal:role=radio[name="Opti
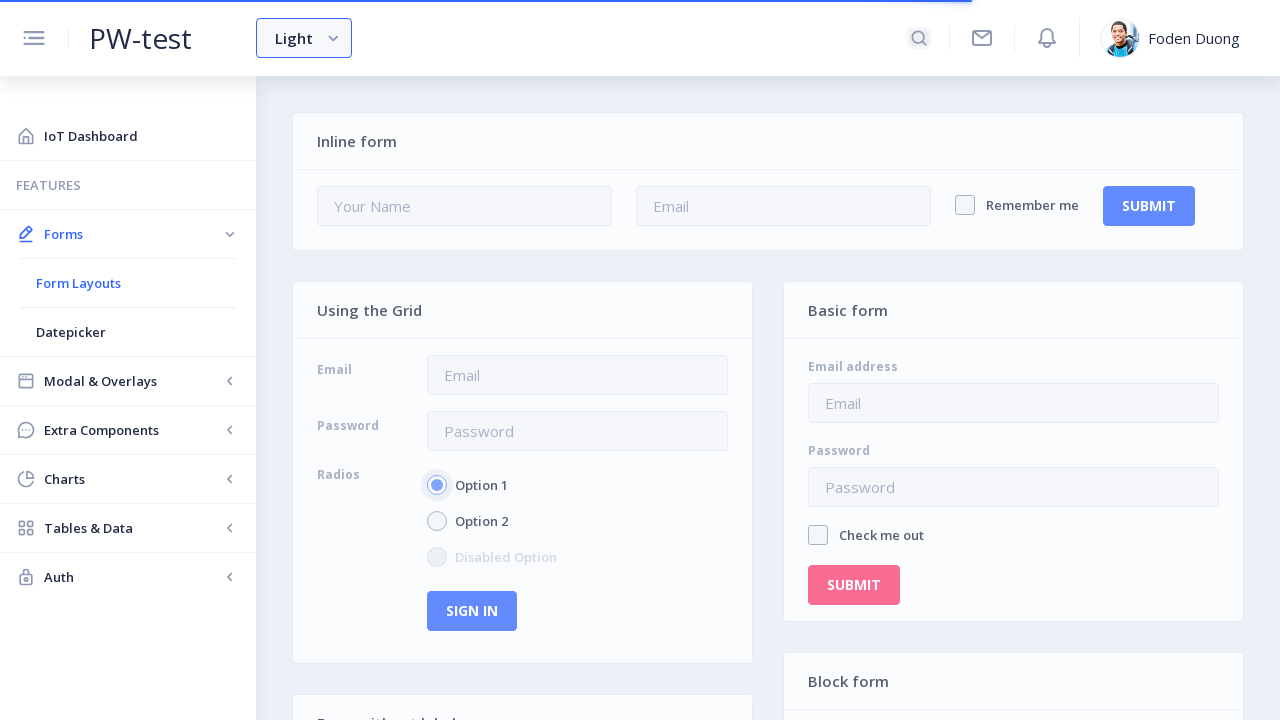

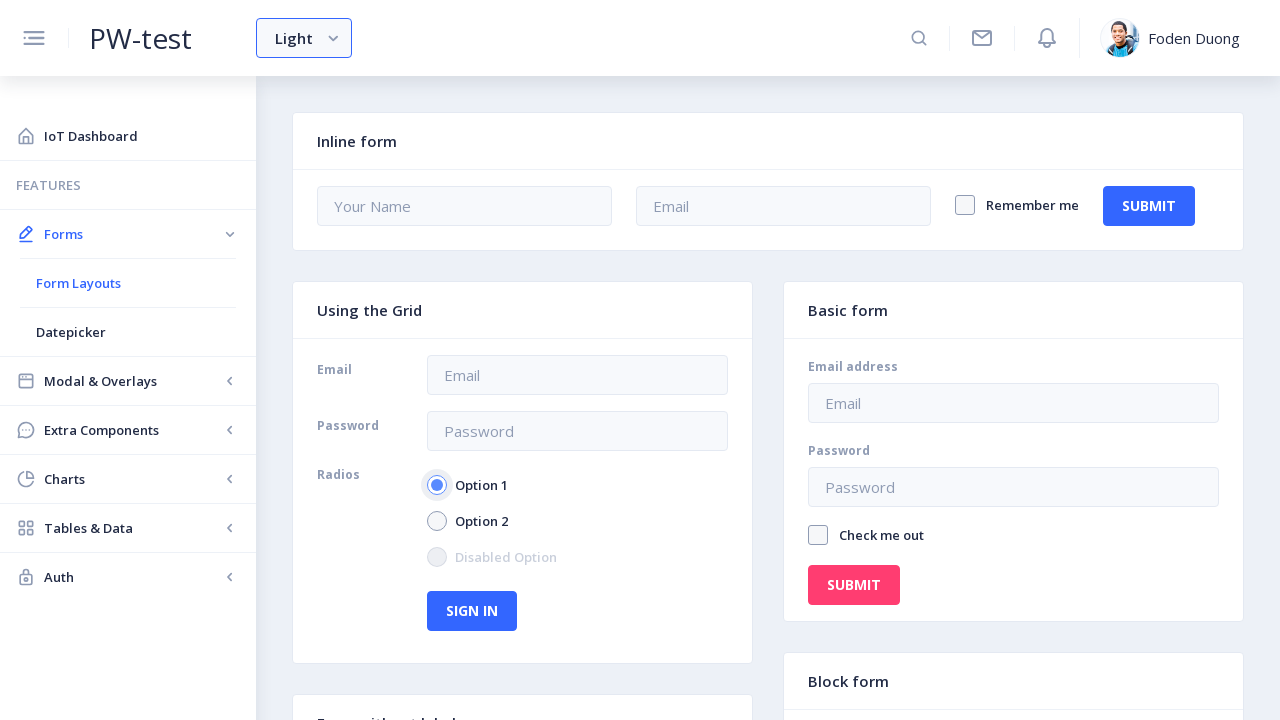